Tests various CSS selector methods on the DemoQA homepage by clicking on card elements, navigating to radio buttons section, selecting a radio button, then navigating to buttons section and clicking a button.

Starting URL: https://demoqa.com

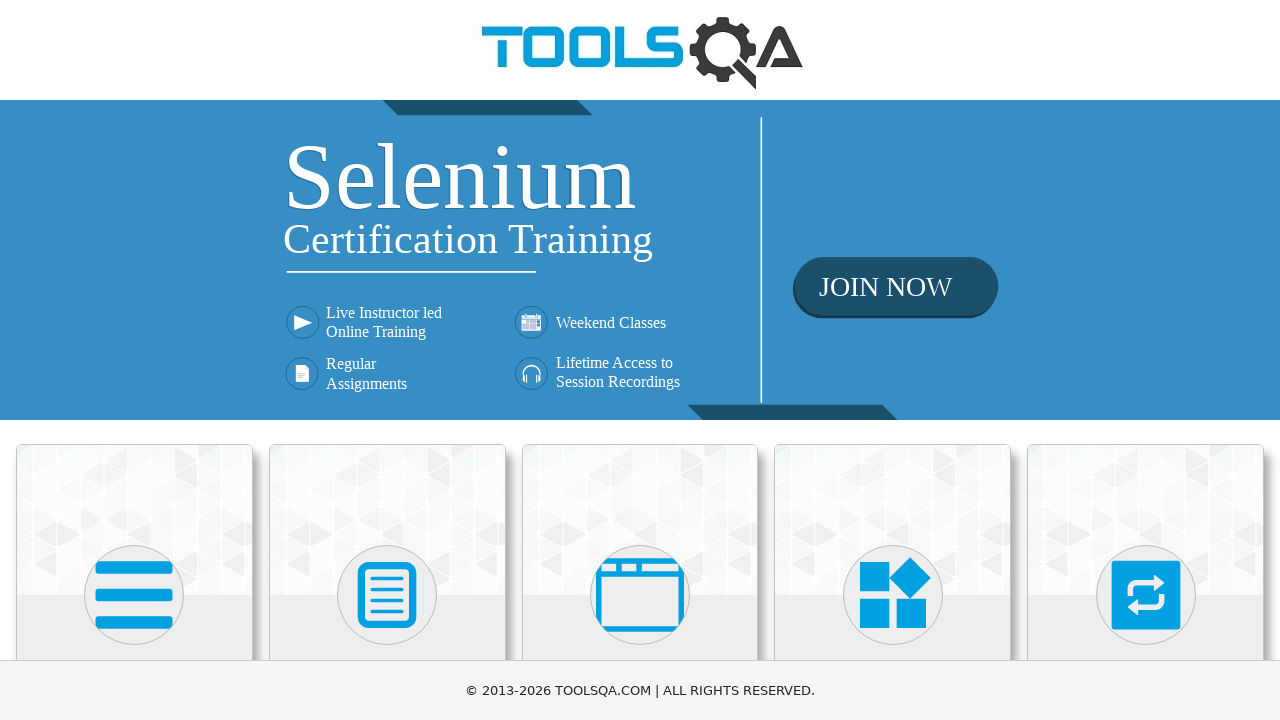

Clicked on the Elements card at (134, 520) on div[class='card-up']
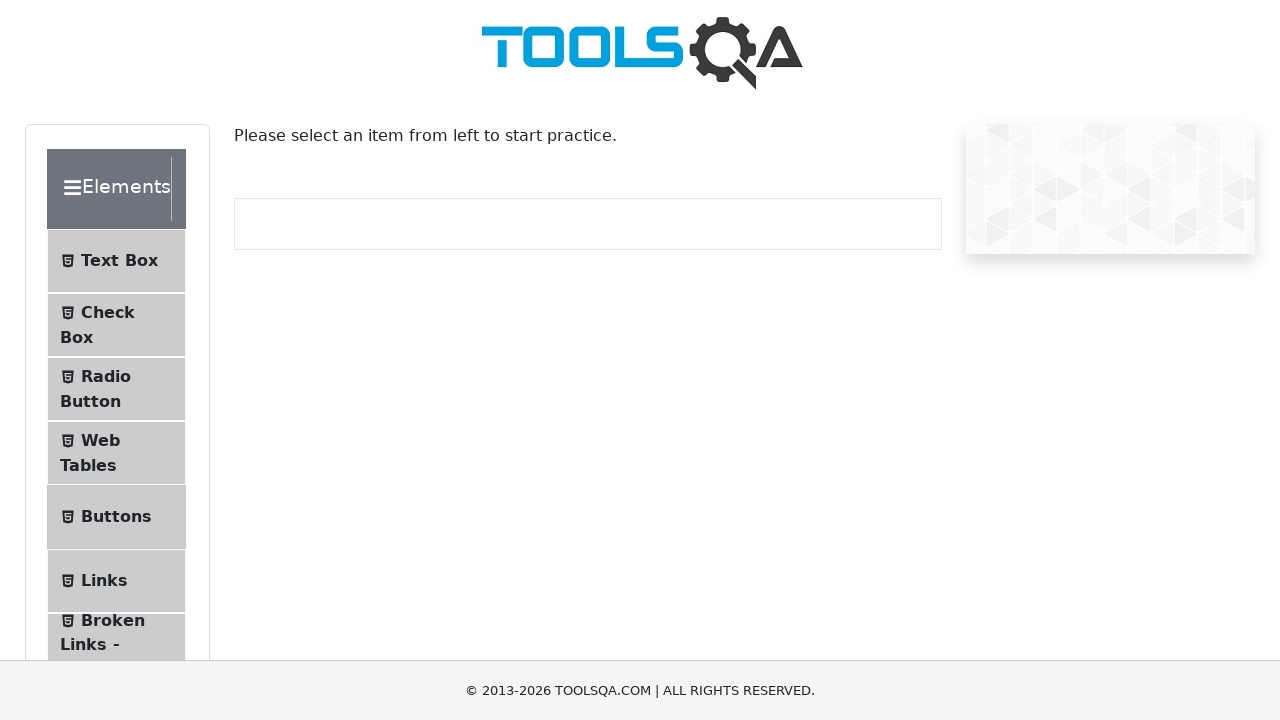

Navigated to Radio Buttons section at (116, 389) on *[id='item-2']
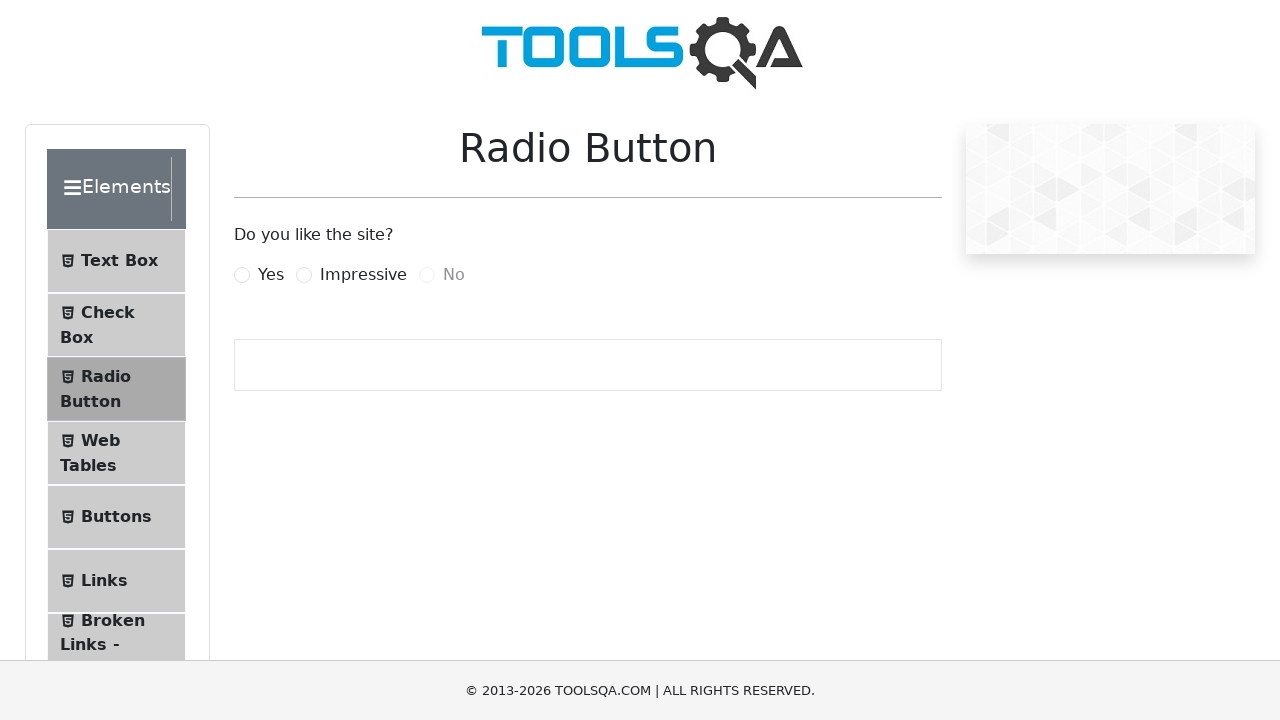

Selected the Impressive radio button at (363, 275) on label[for='impressiveRadio']
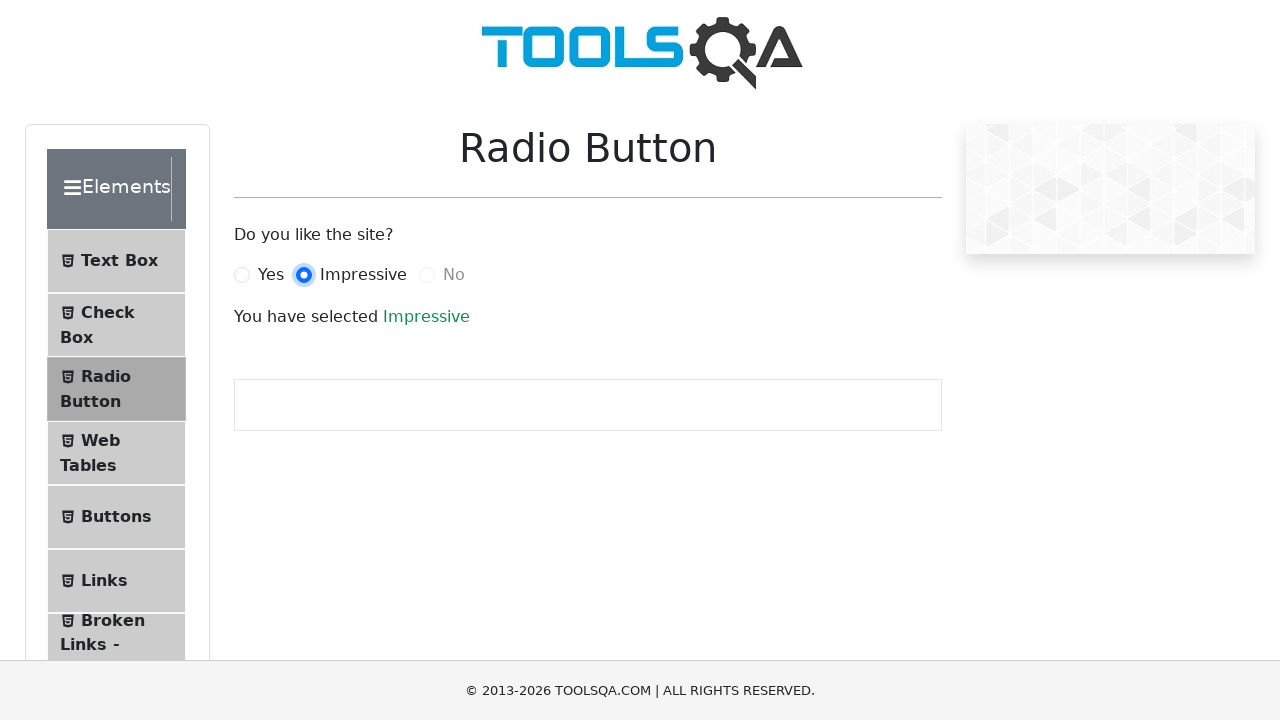

Navigated to Buttons section at (116, 517) on #item-4
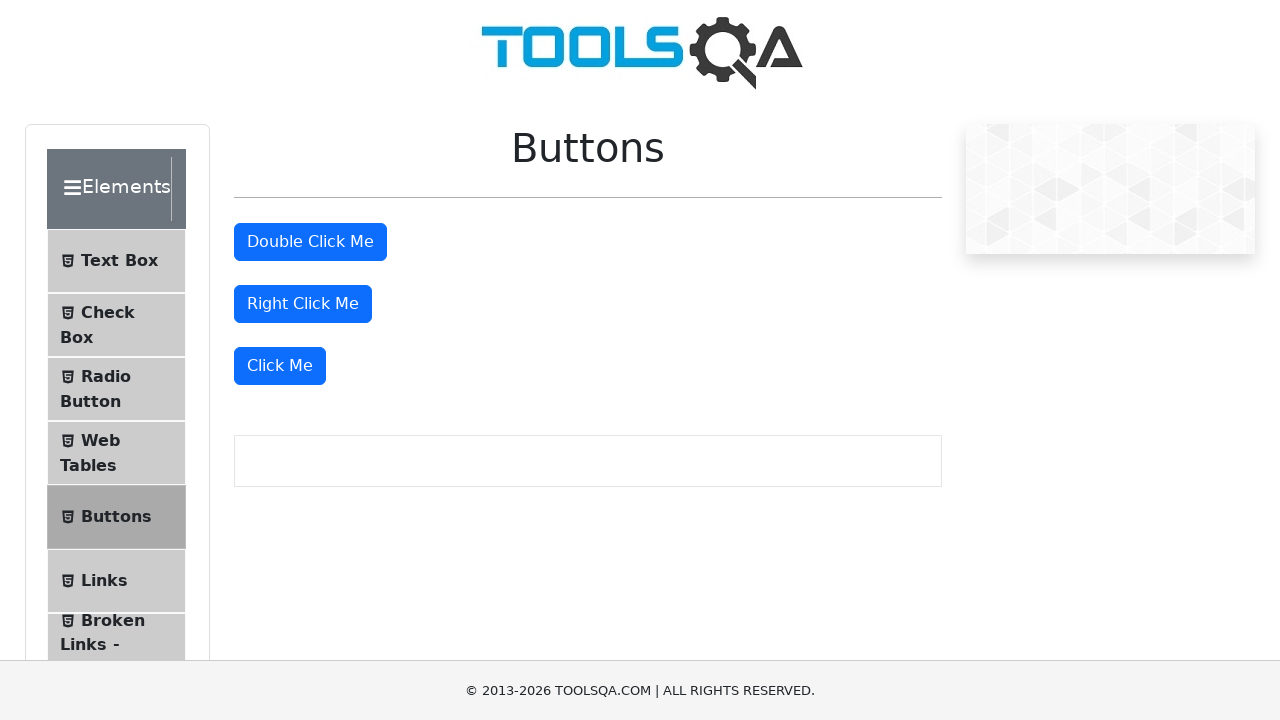

Double-clicked the Double Click button at (310, 242) on #doubleClickBtn
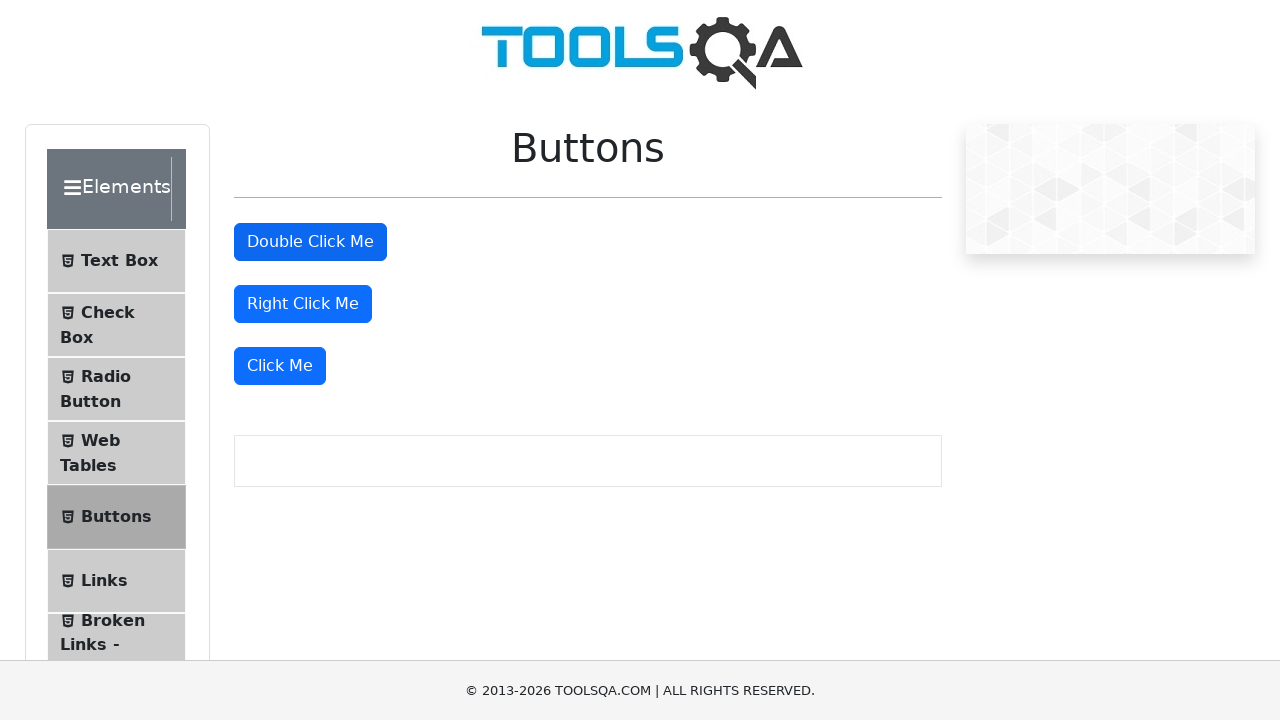

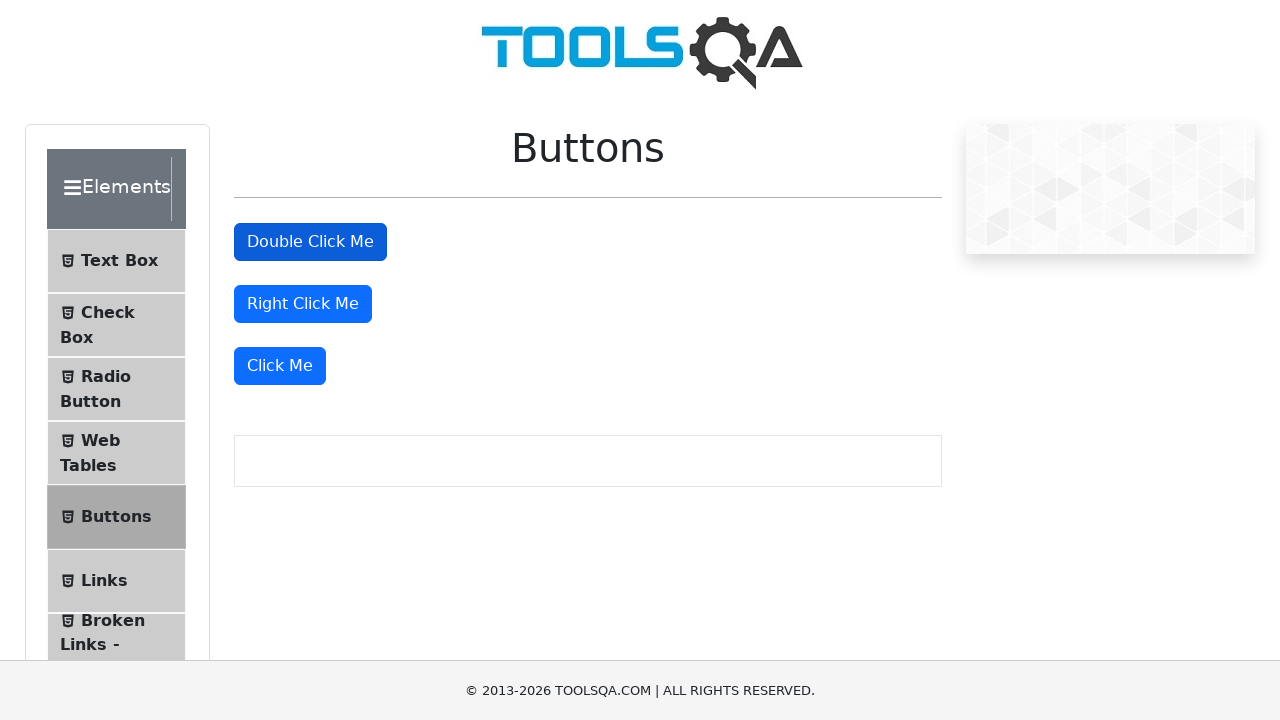